Tests dismissing a JavaScript prompt alert after entering text, verifying that dismissed prompts return null

Starting URL: https://the-internet.herokuapp.com/javascript_alerts

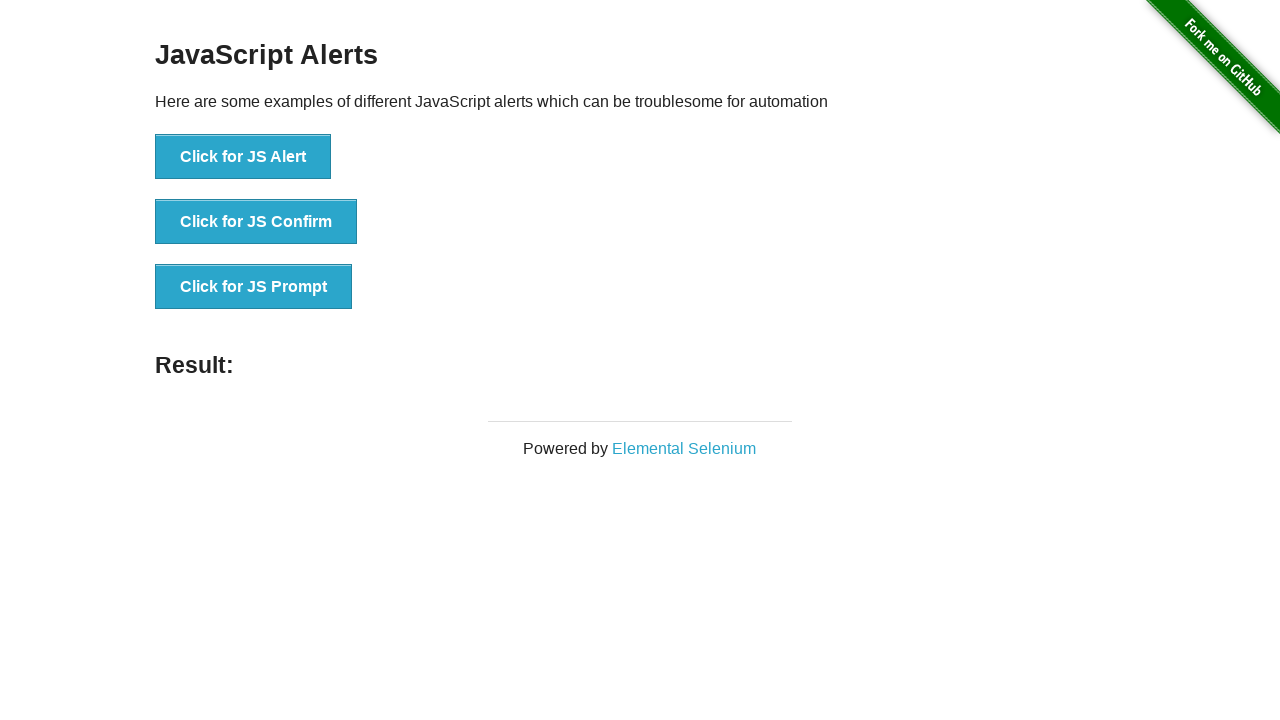

Navigated to JavaScript alerts test page
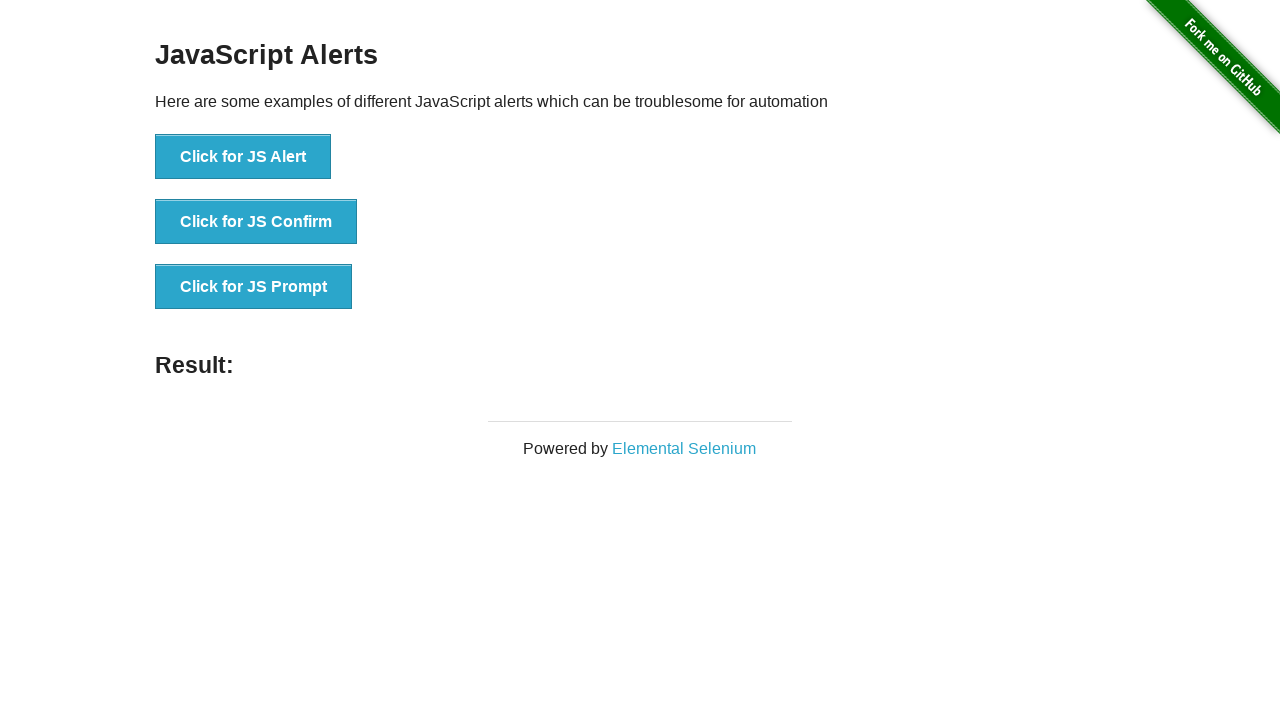

Set up dialog handler to dismiss any prompts
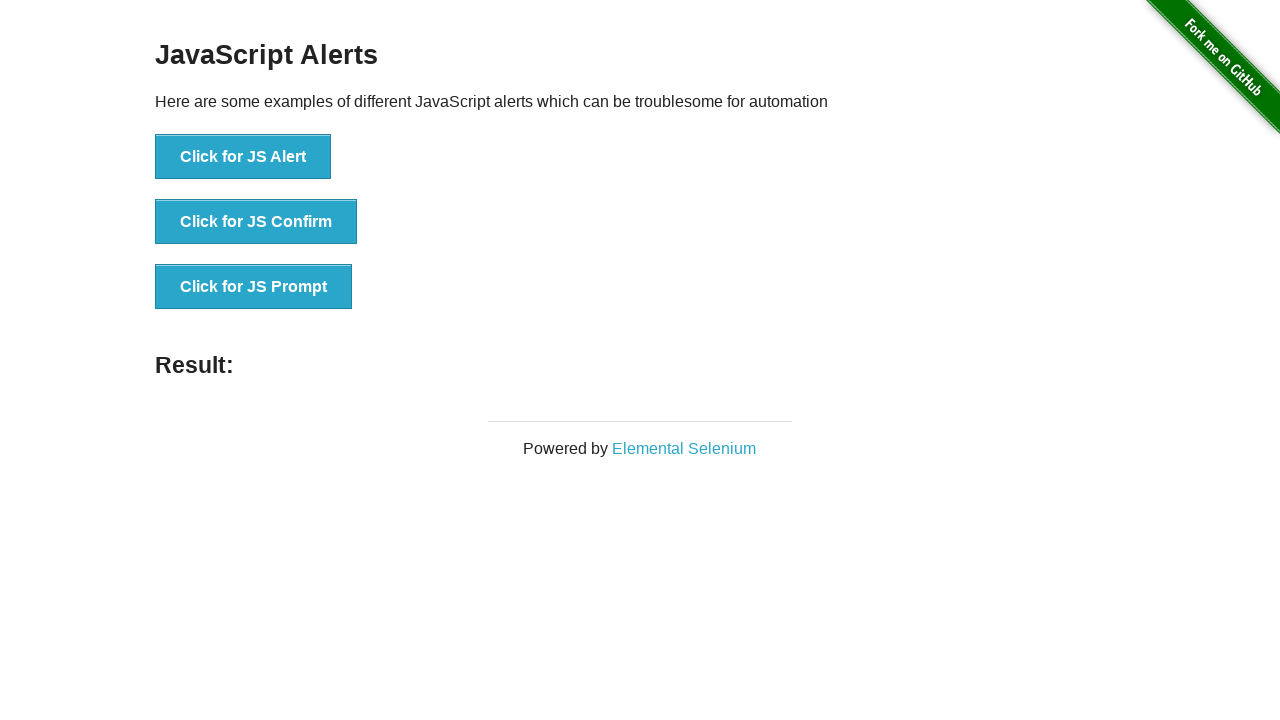

Clicked the JS Prompt button at (254, 287) on xpath=//button[contains(text(),'JS Prompt')]
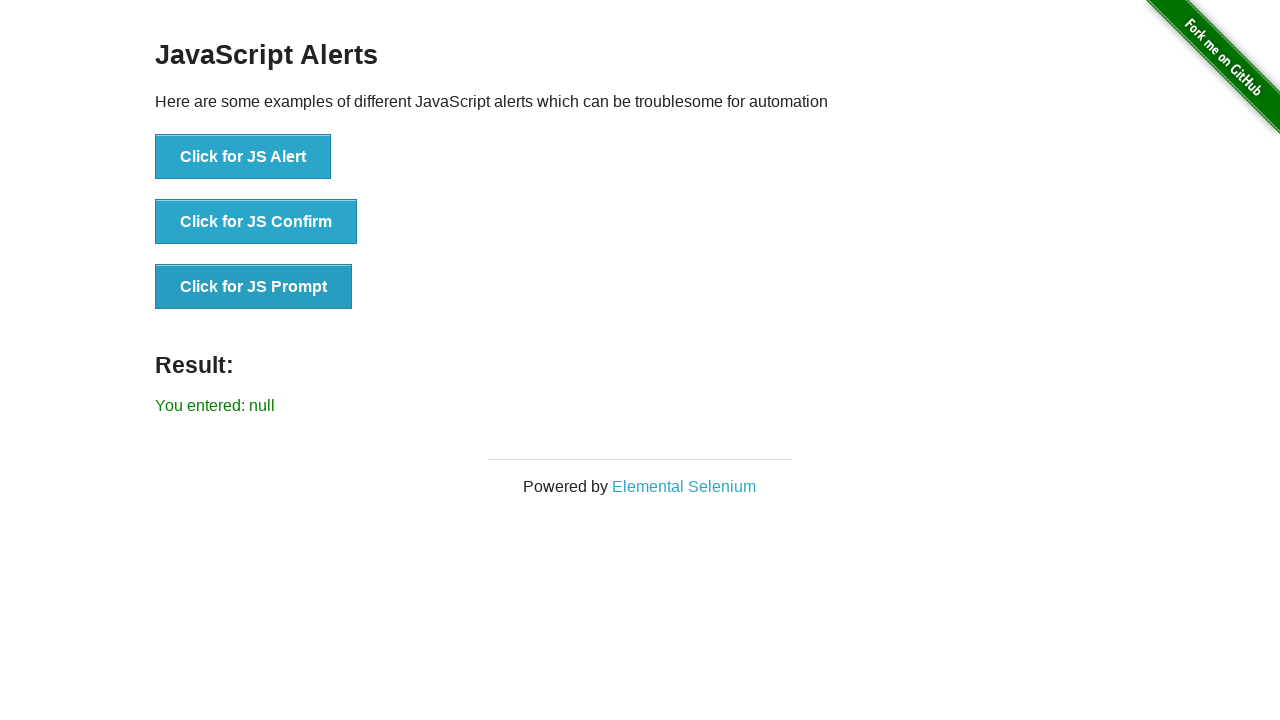

Waited for result element to appear and verify dismissed prompt returned null
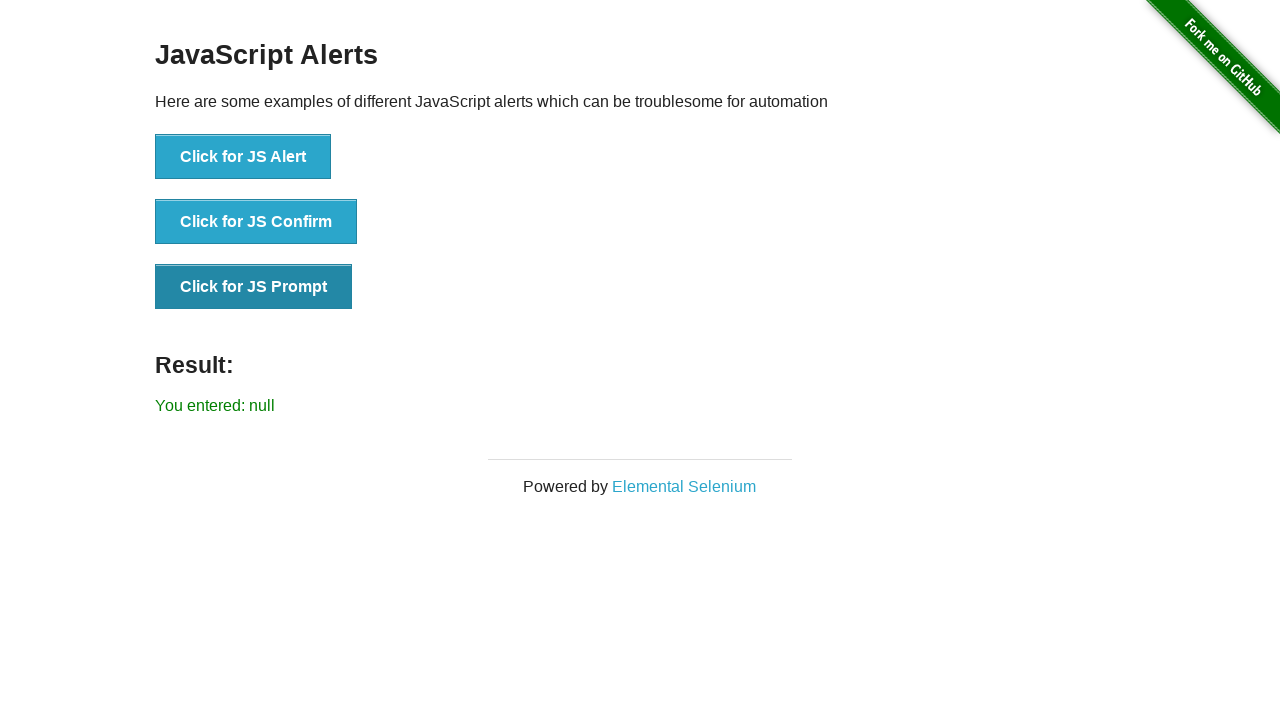

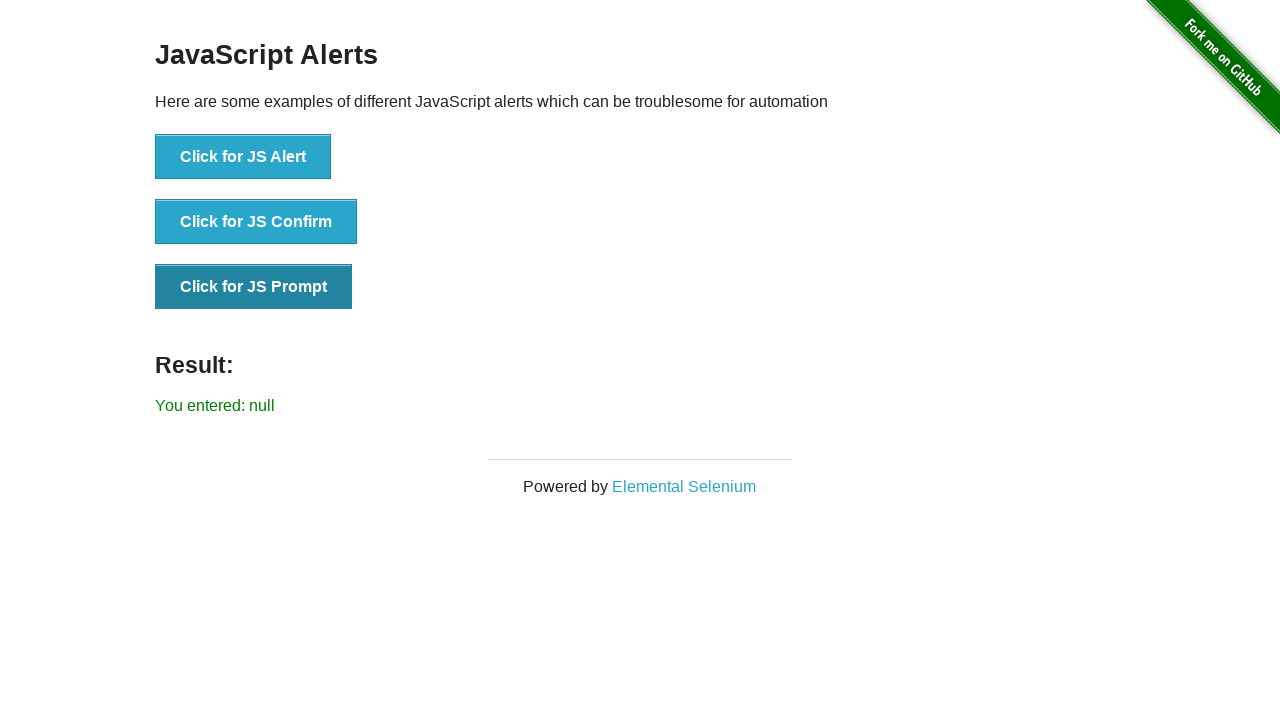